Tests confirmation dialog functionality by triggering an alert, reading its text, and accepting it

Starting URL: https://leafground.com/alert.xhtml

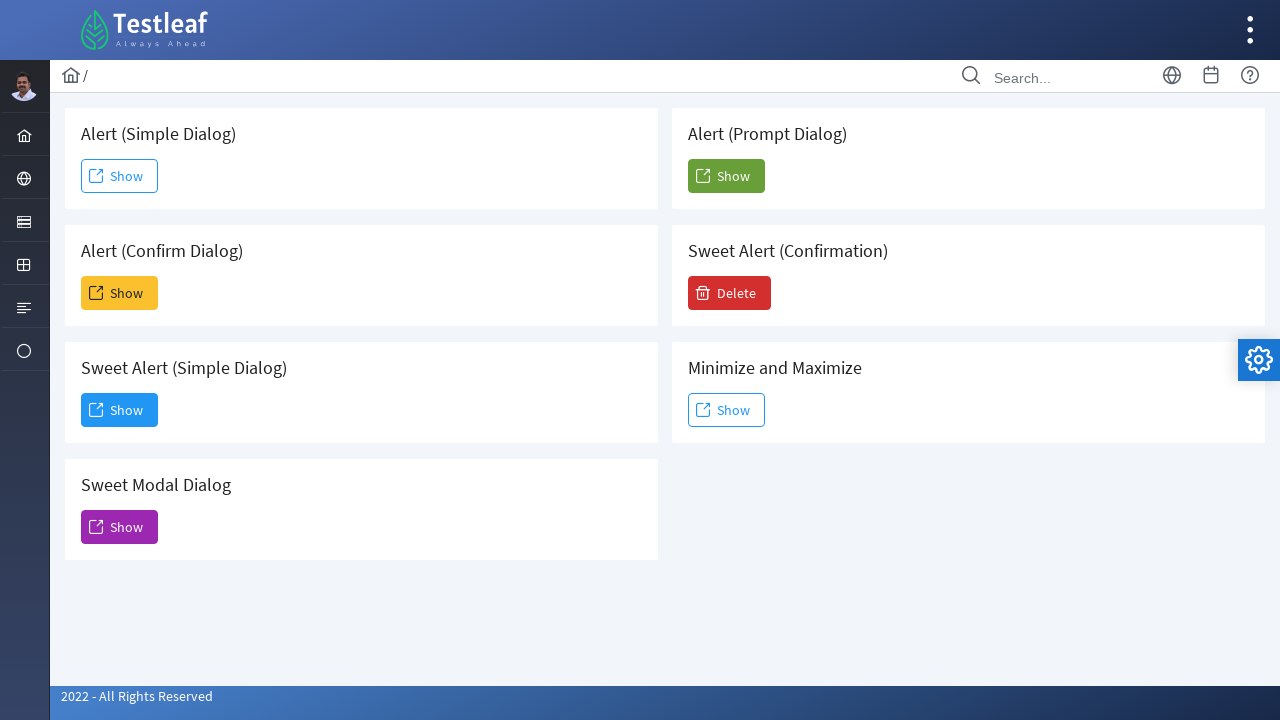

Clicked 'Show' button to trigger confirmation dialog at (120, 293) on xpath=(//span[text()='Show'])[2]
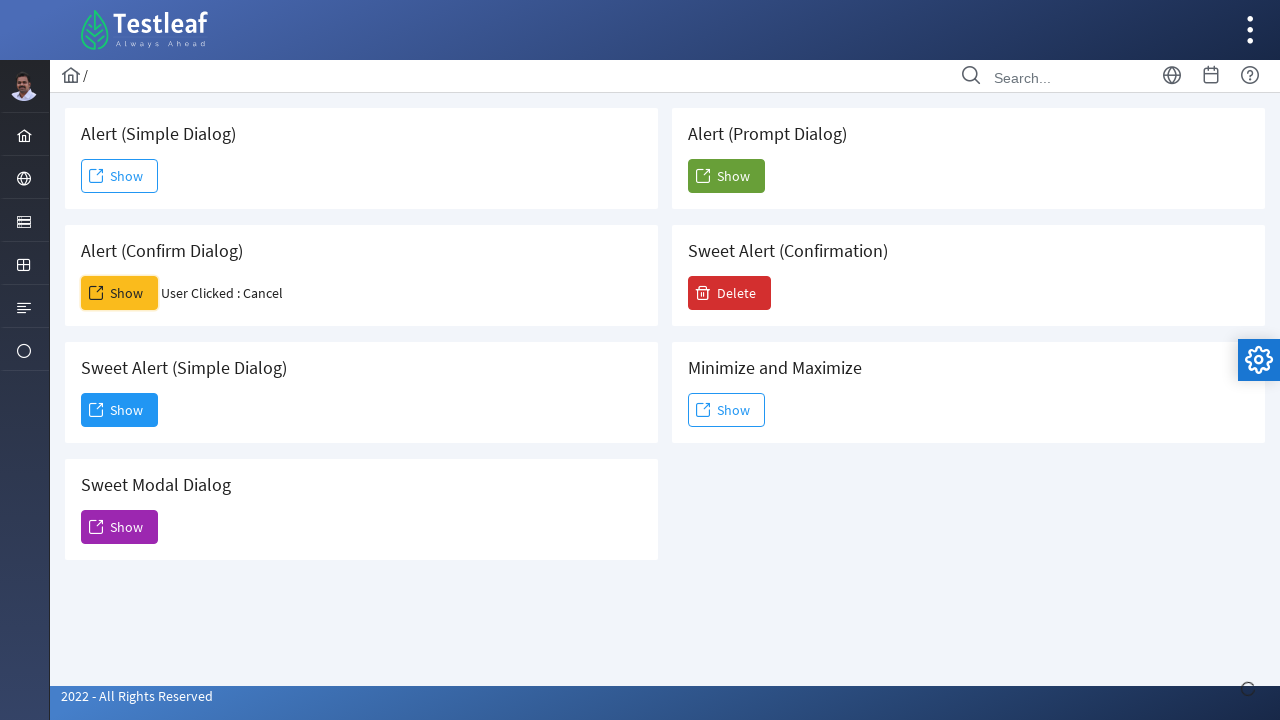

Set up dialog handler to automatically accept confirmation dialogs
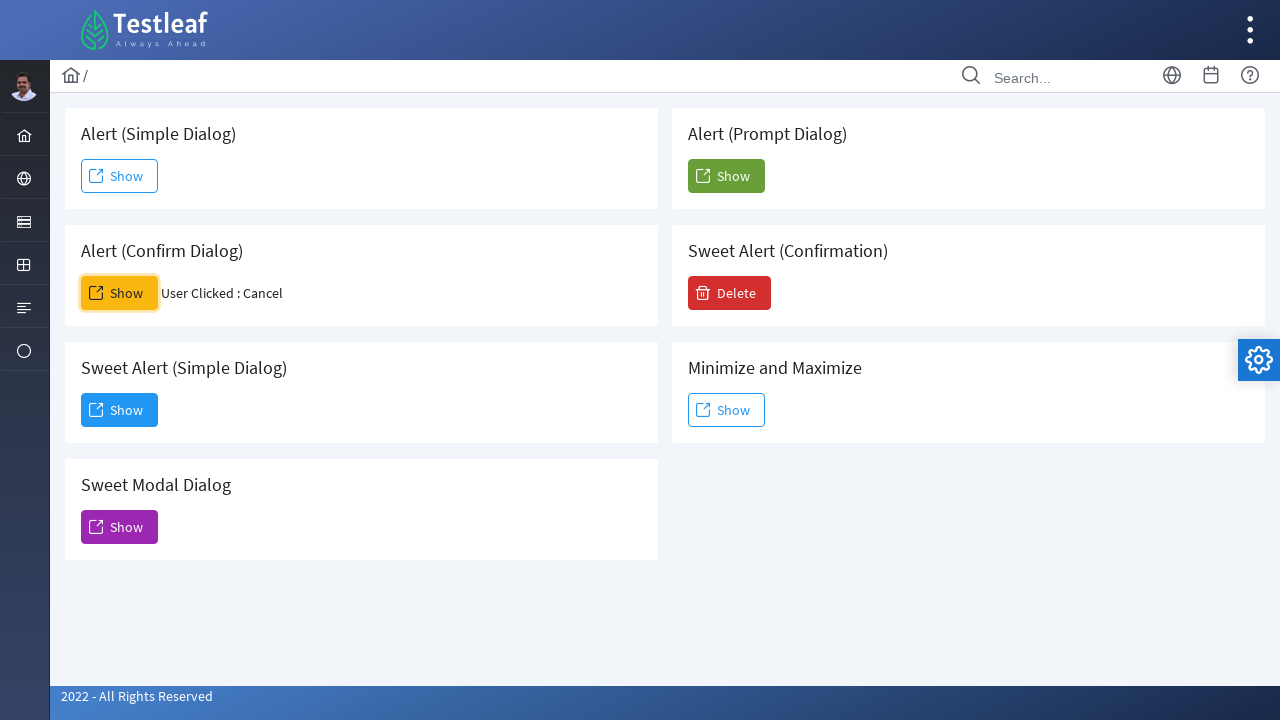

Clicked 'Show' button again to trigger and handle confirmation dialog at (120, 293) on xpath=(//span[text()='Show'])[2]
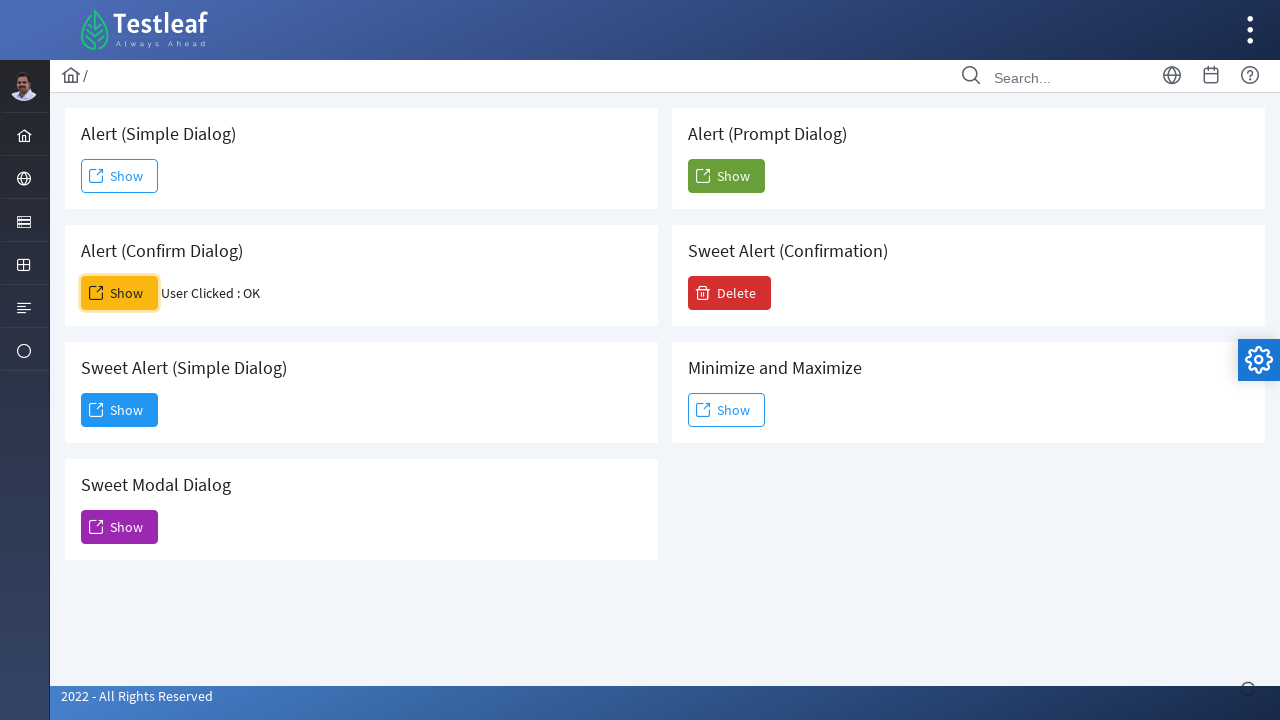

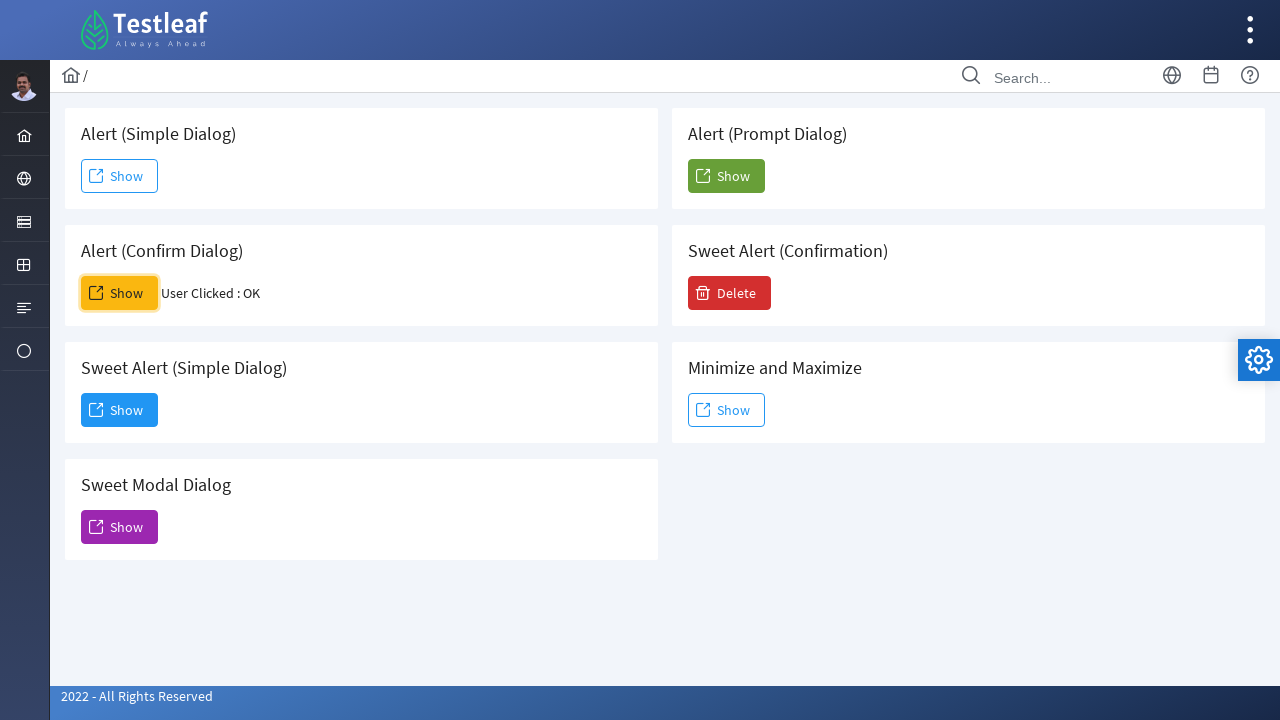